Tests opting out of A/B tests by adding an optimizelyOptOut cookie before navigating to the A/B test page, then verifying the opt-out state.

Starting URL: http://the-internet.herokuapp.com

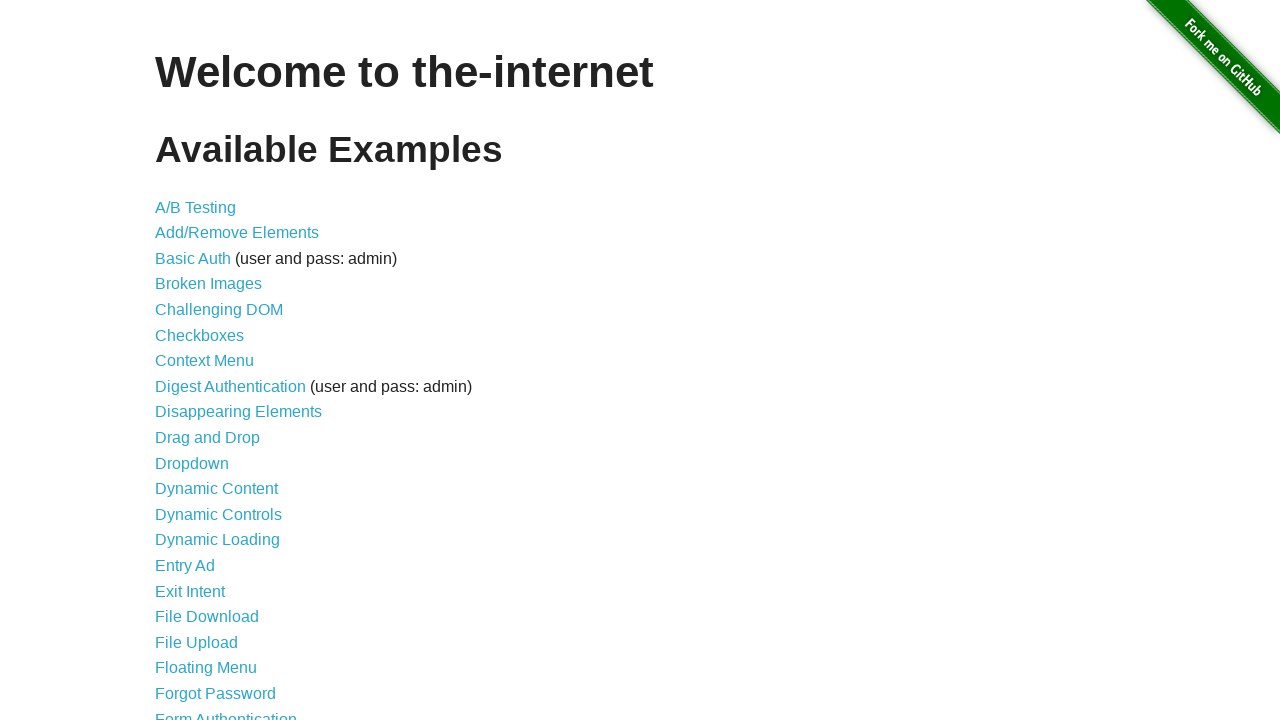

Added optimizelyOptOut cookie with value 'true' to establish opt-out state
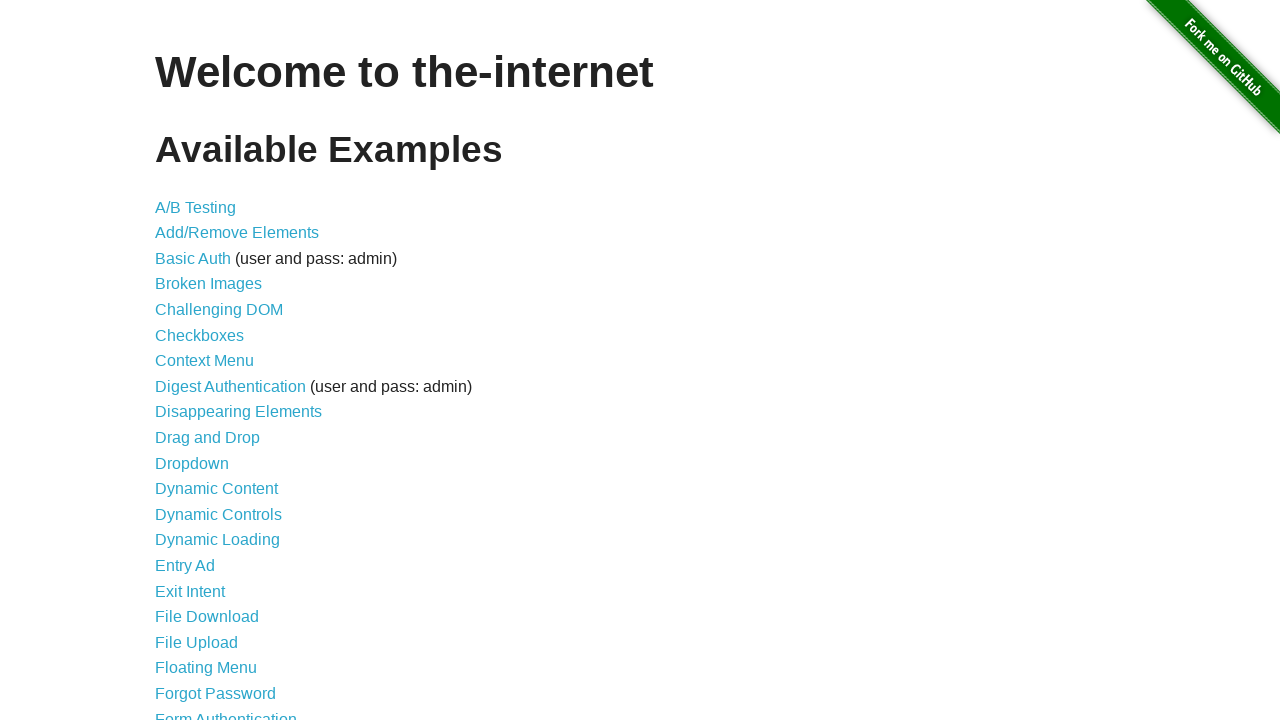

Navigated to A/B test page at /abtest
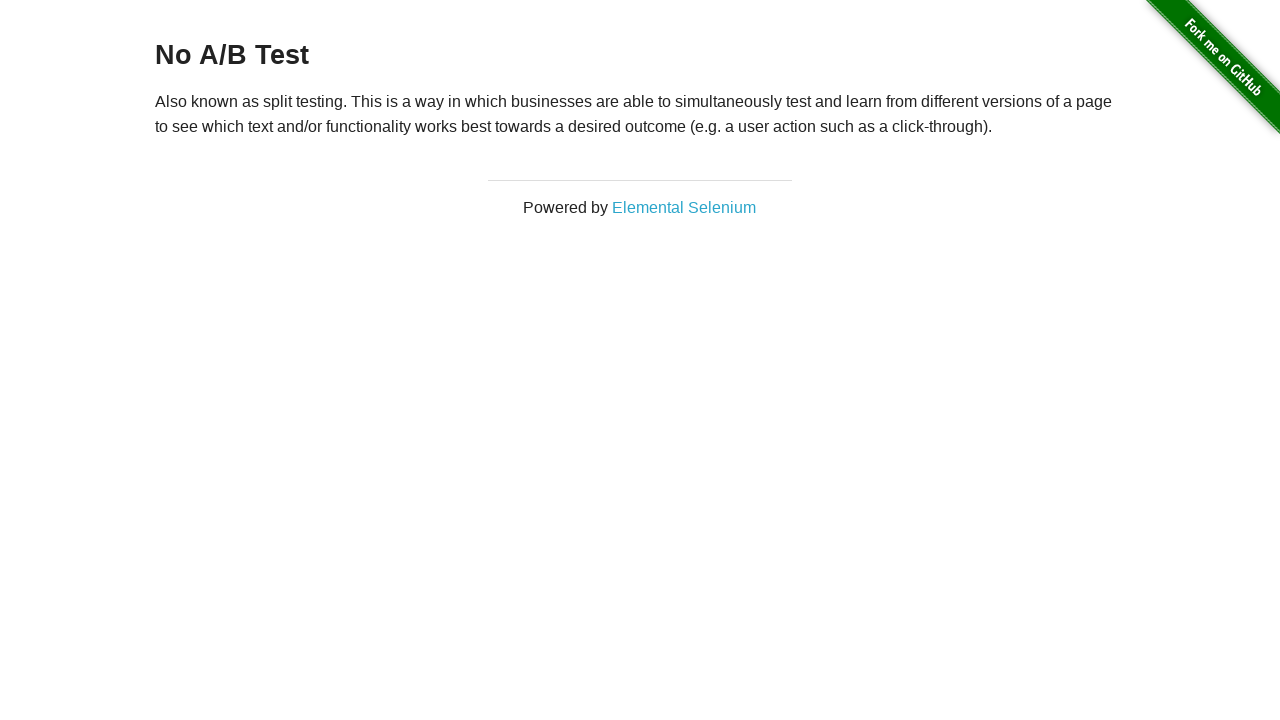

Located h3 heading element
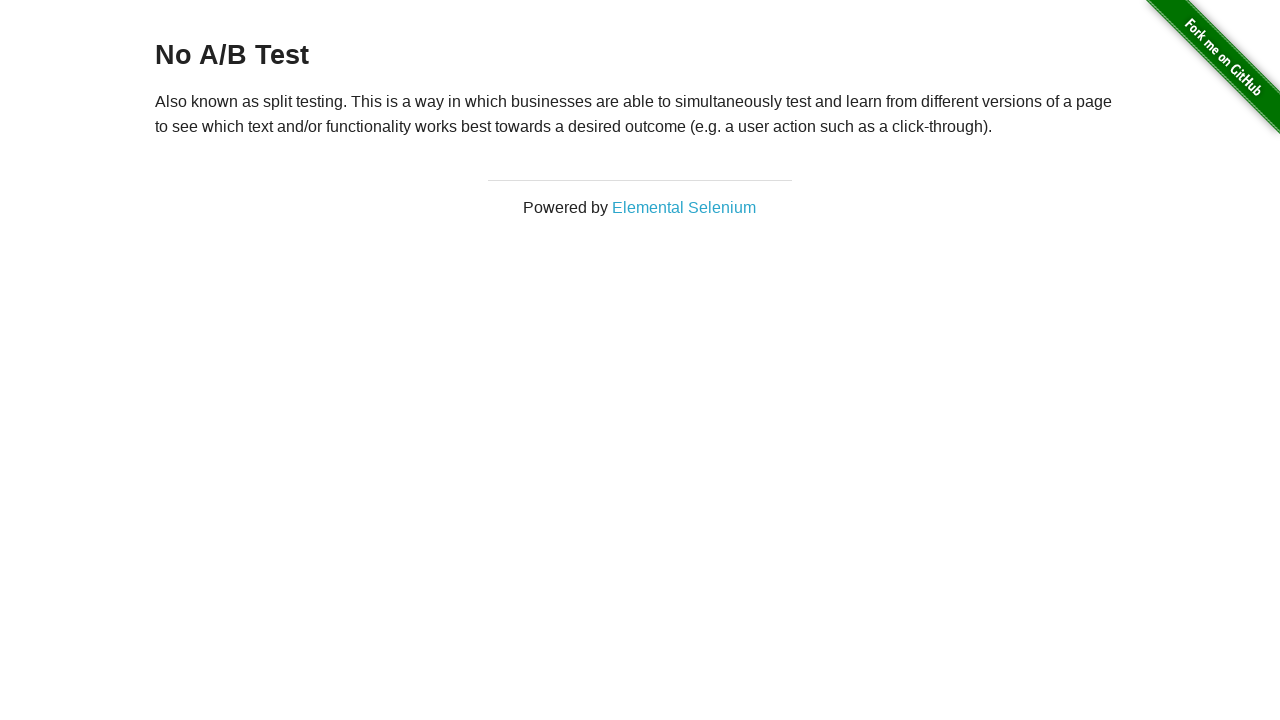

Waited for h3 heading to be visible
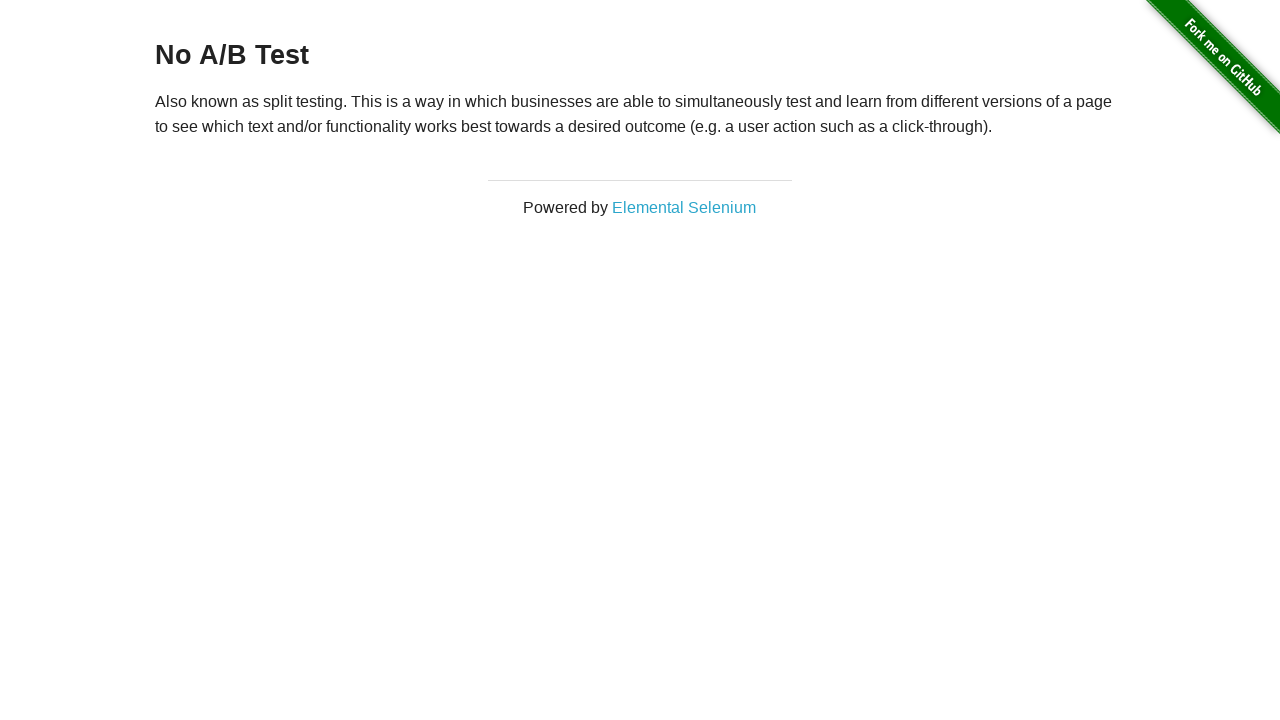

Retrieved heading text content: 'No A/B Test'
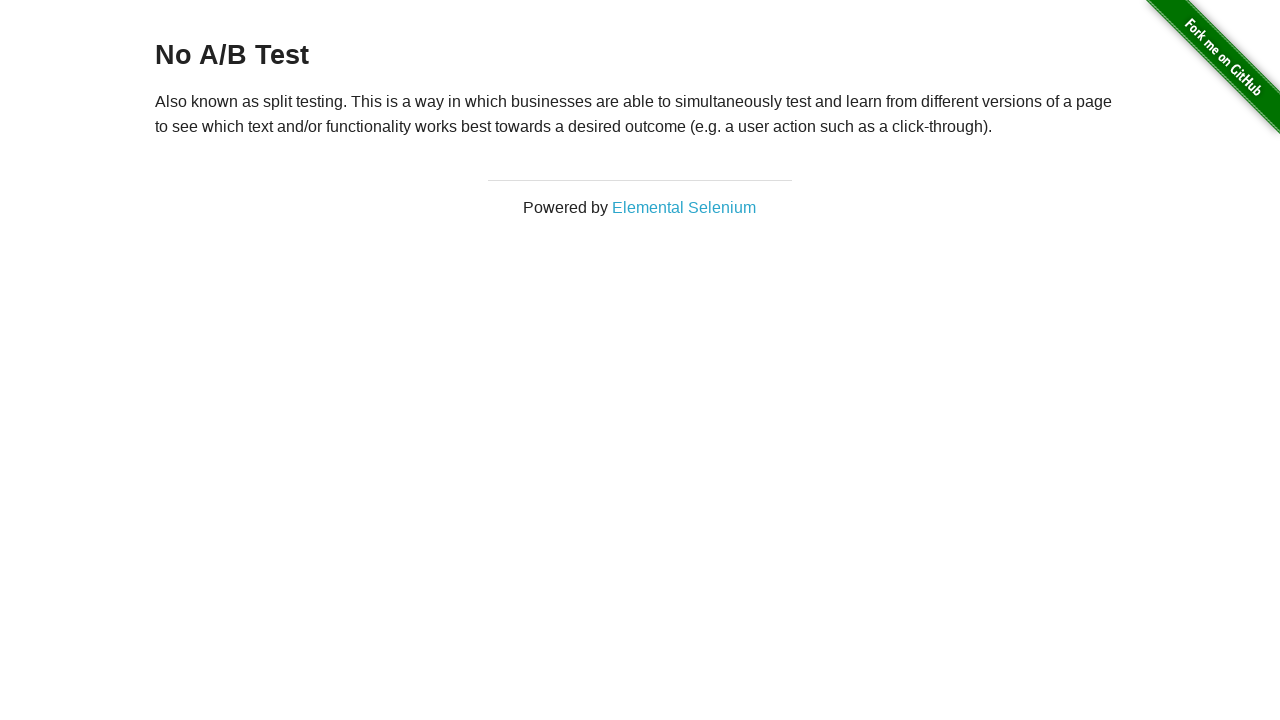

Verified that heading text starts with 'No A/B Test' - opt-out confirmed
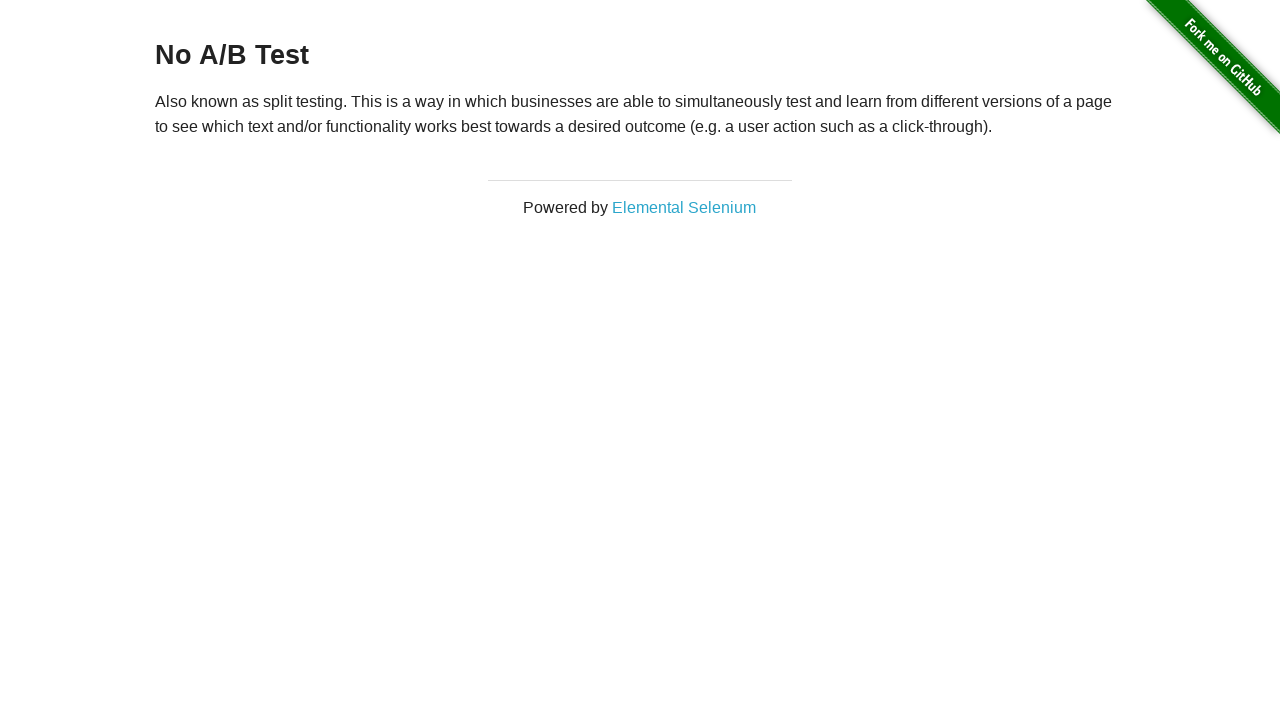

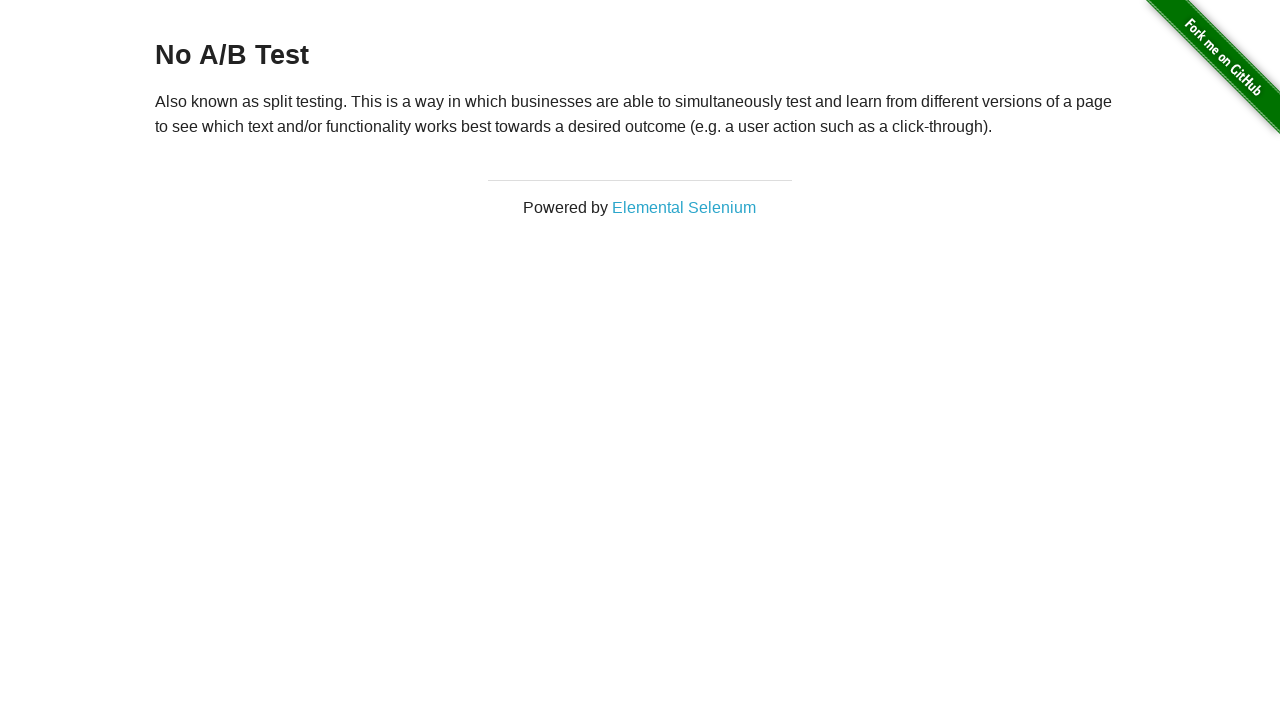